Tests iframe interaction by switching between parent frame and child iframes, clicking toggle buttons and a play button

Starting URL: https://www.automationtesting.co.uk/iframes.html

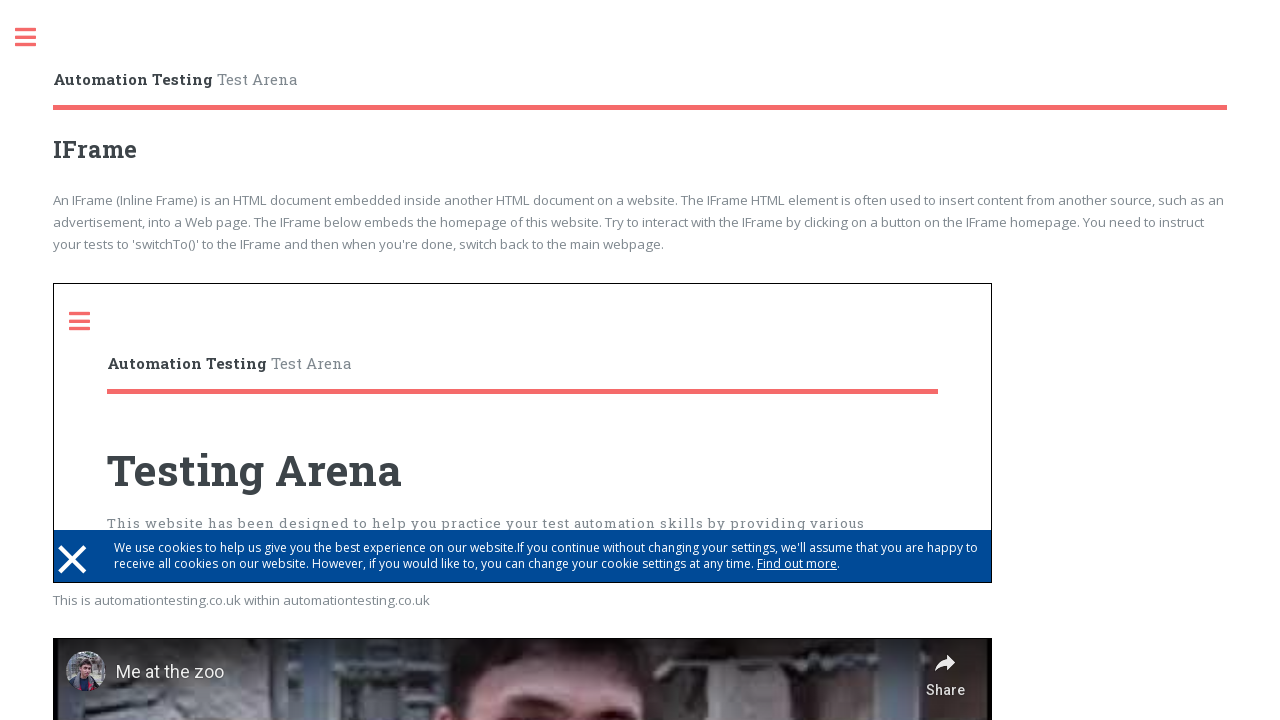

Navigated to iframes test page
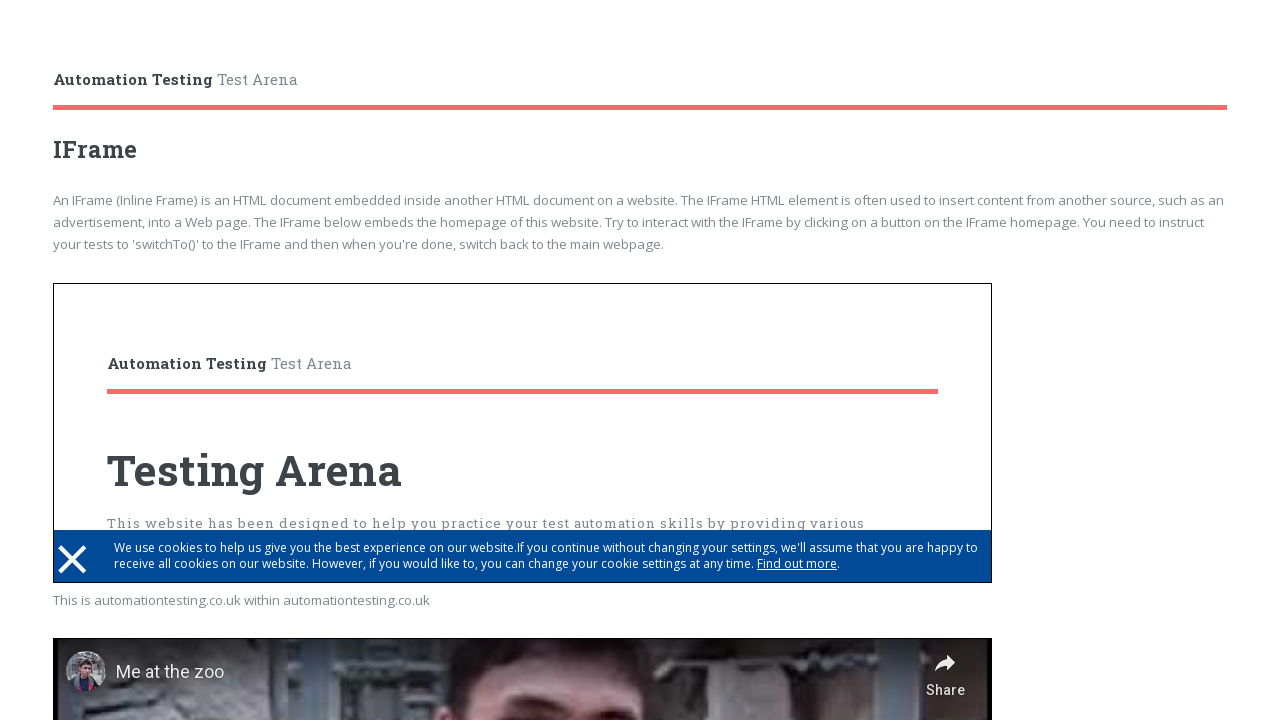

Located first iframe
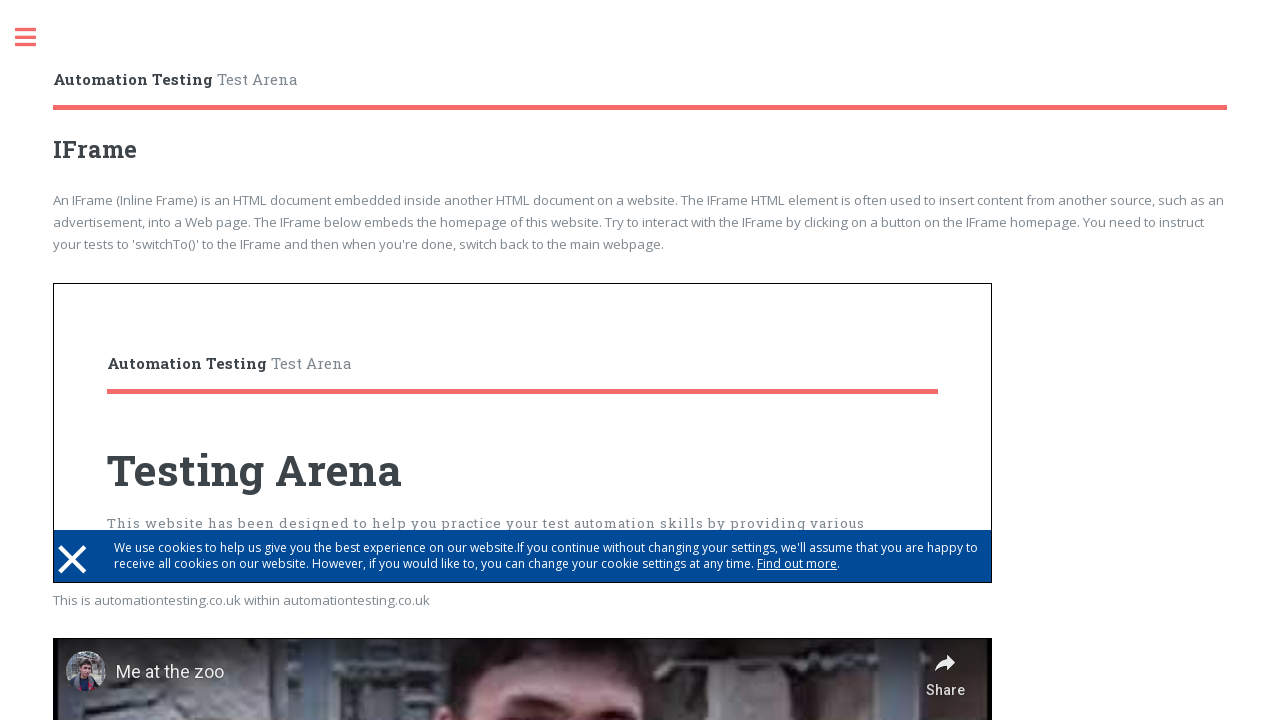

Clicked toggle button in first iframe at (90, 321) on iframe >> nth=0 >> internal:control=enter-frame >> .toggle
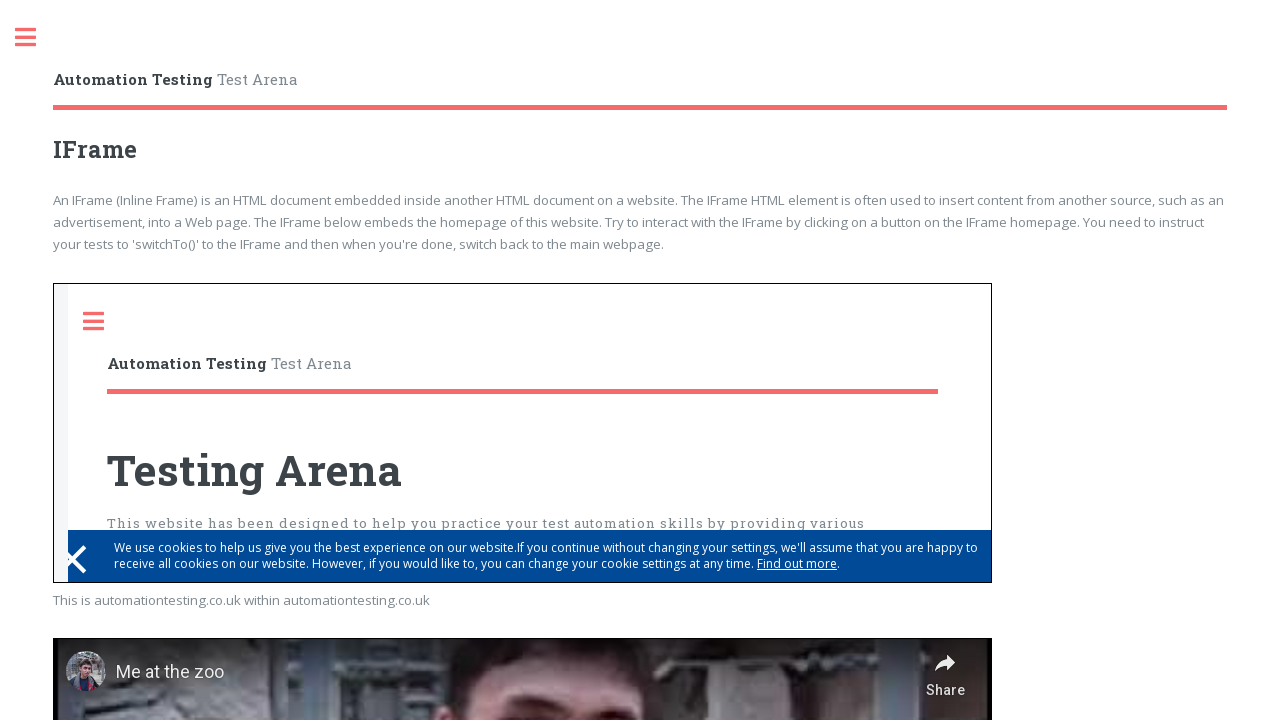

Waited 3 seconds for toggle action to complete
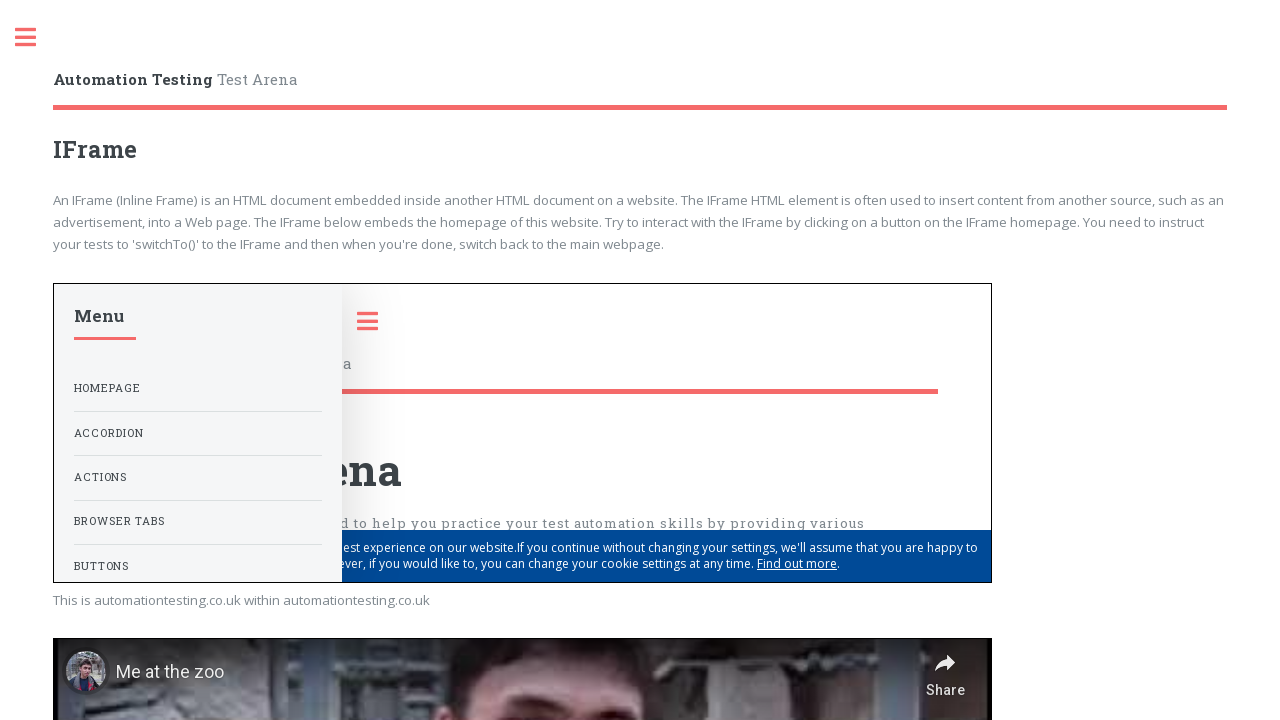

Clicked toggle button in parent frame at (36, 38) on .toggle
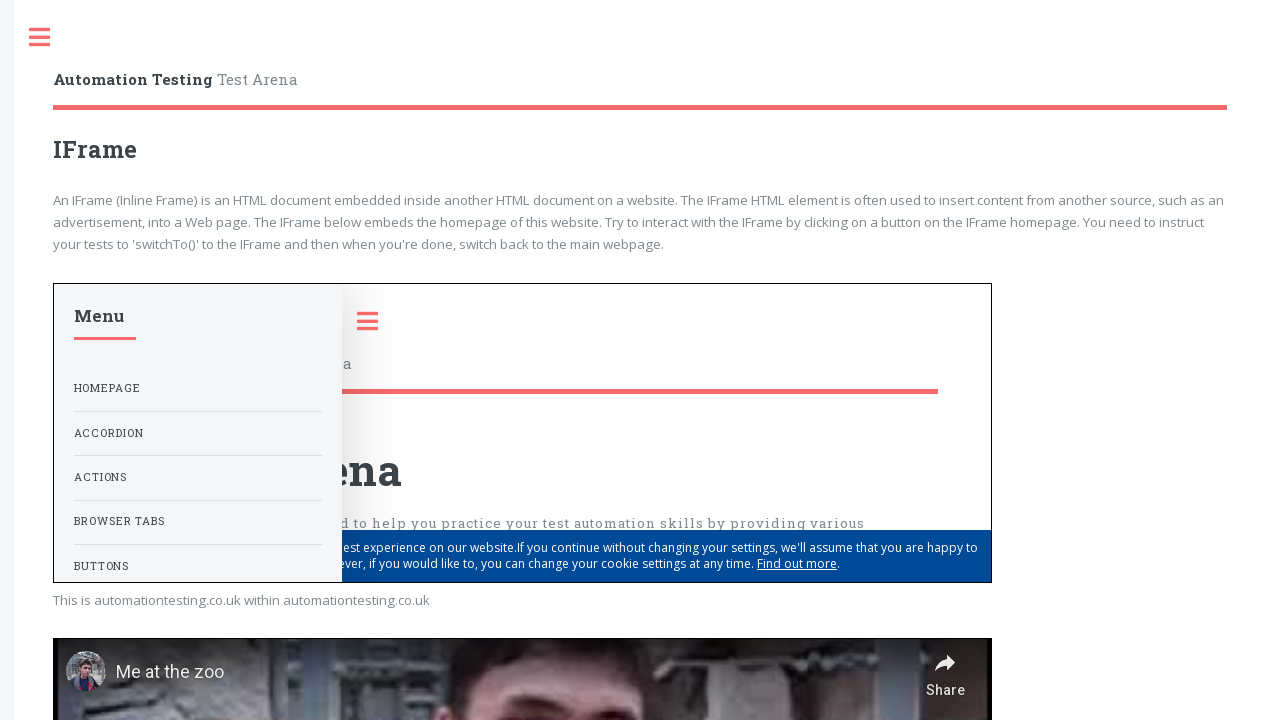

Located second iframe
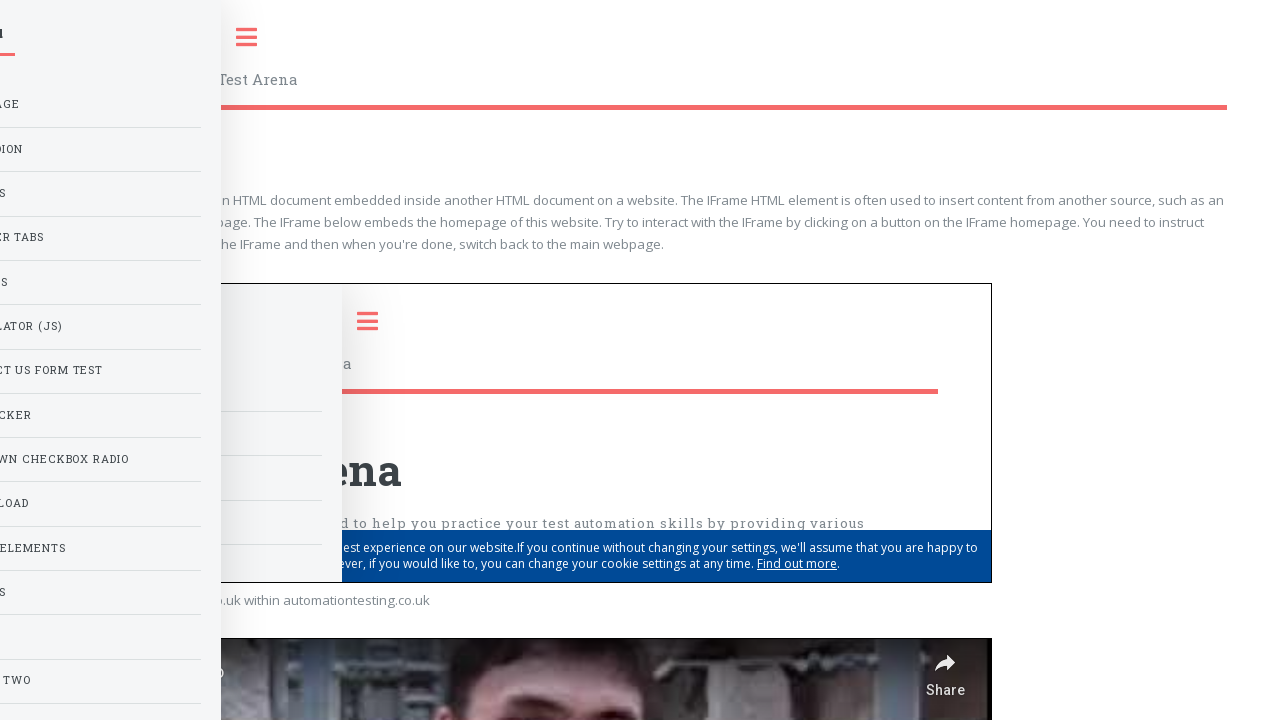

Clicked play button in second iframe at (523, 447) on iframe >> nth=1 >> internal:control=enter-frame >> [aria-label='Play']
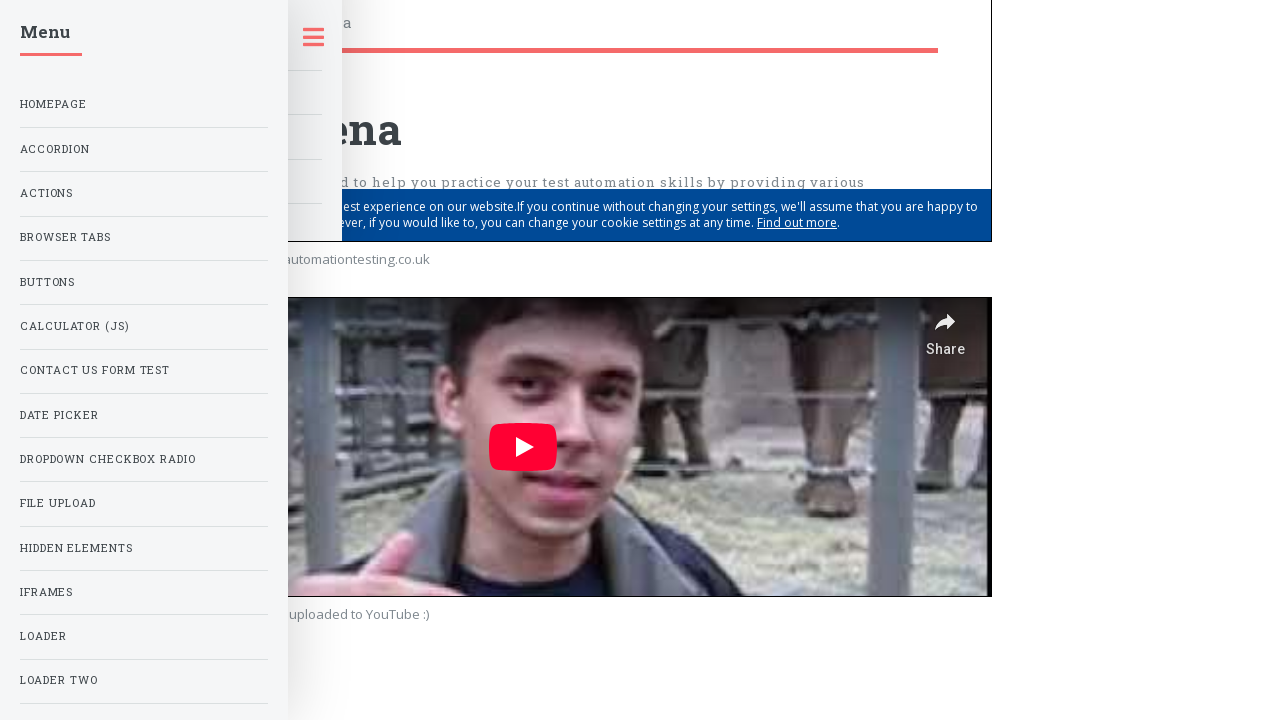

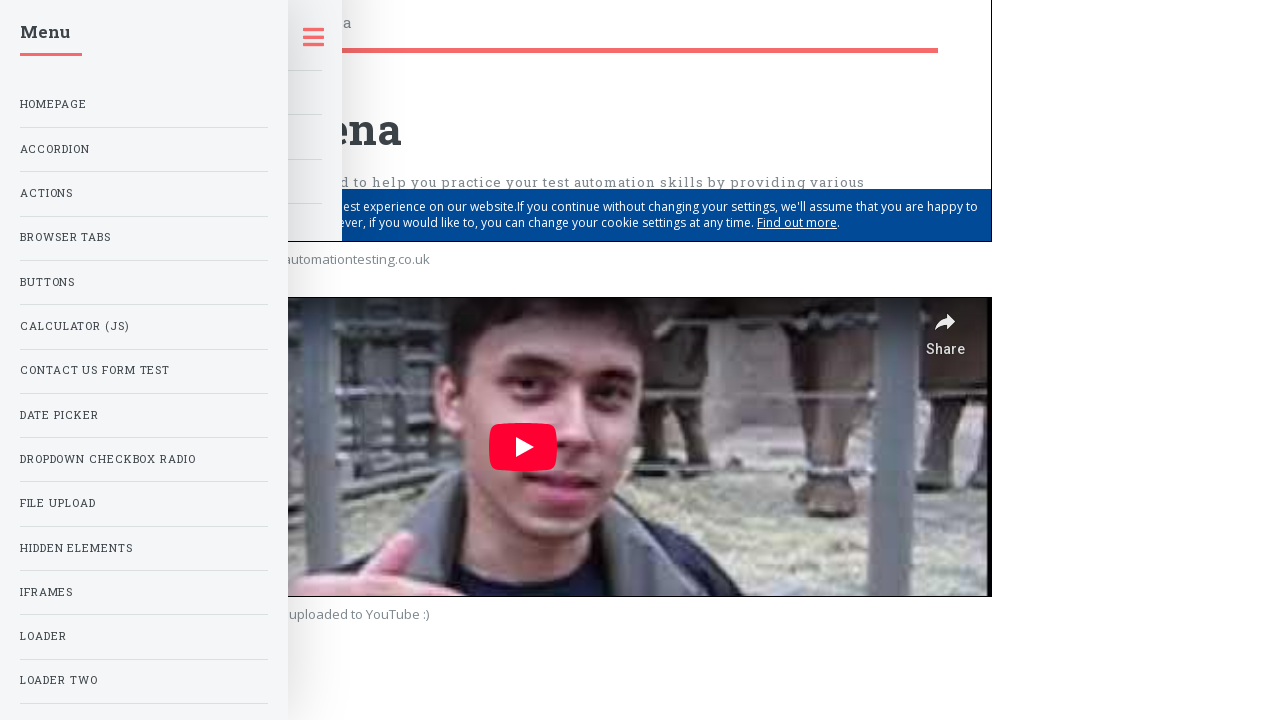